Tests the "Readers' choice" filter by clicking on it and verifying the URL updates with the hot parameter

Starting URL: https://www.sport-express.ru/skiing/news/

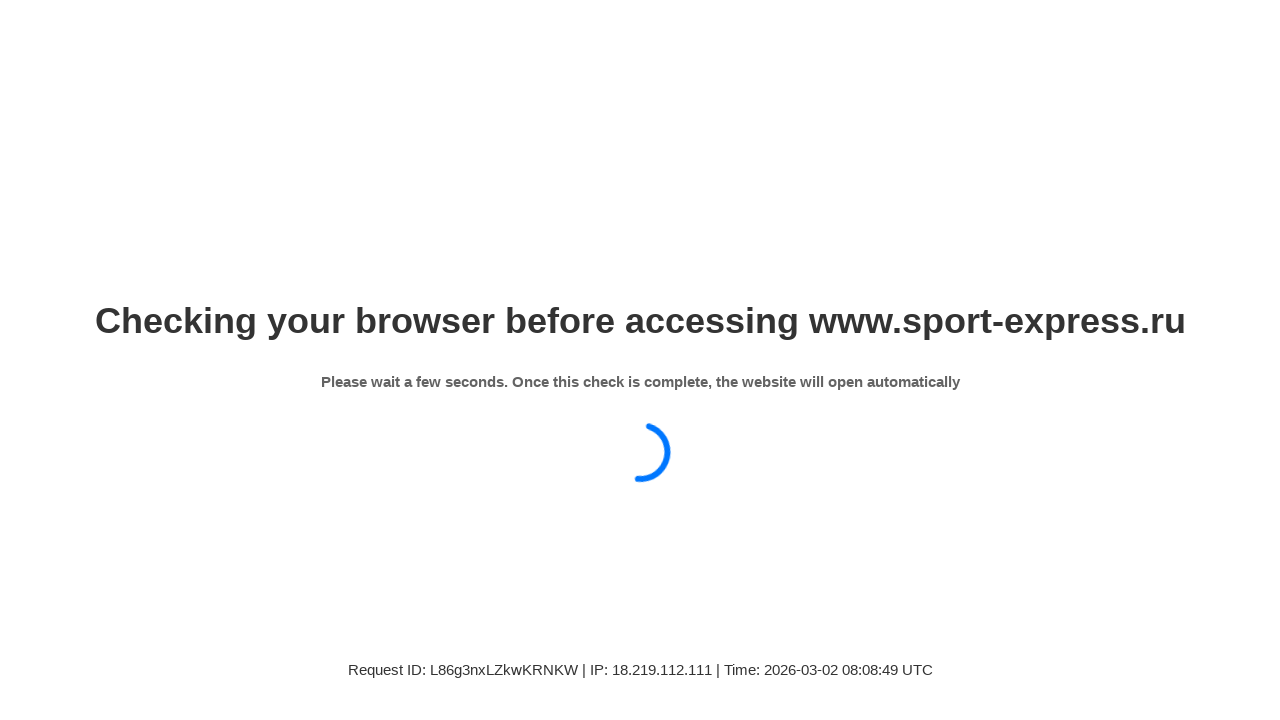

Clicked on 'Readers' choice' filter link at (536, 461) on a:has-text('Выбор читателей')
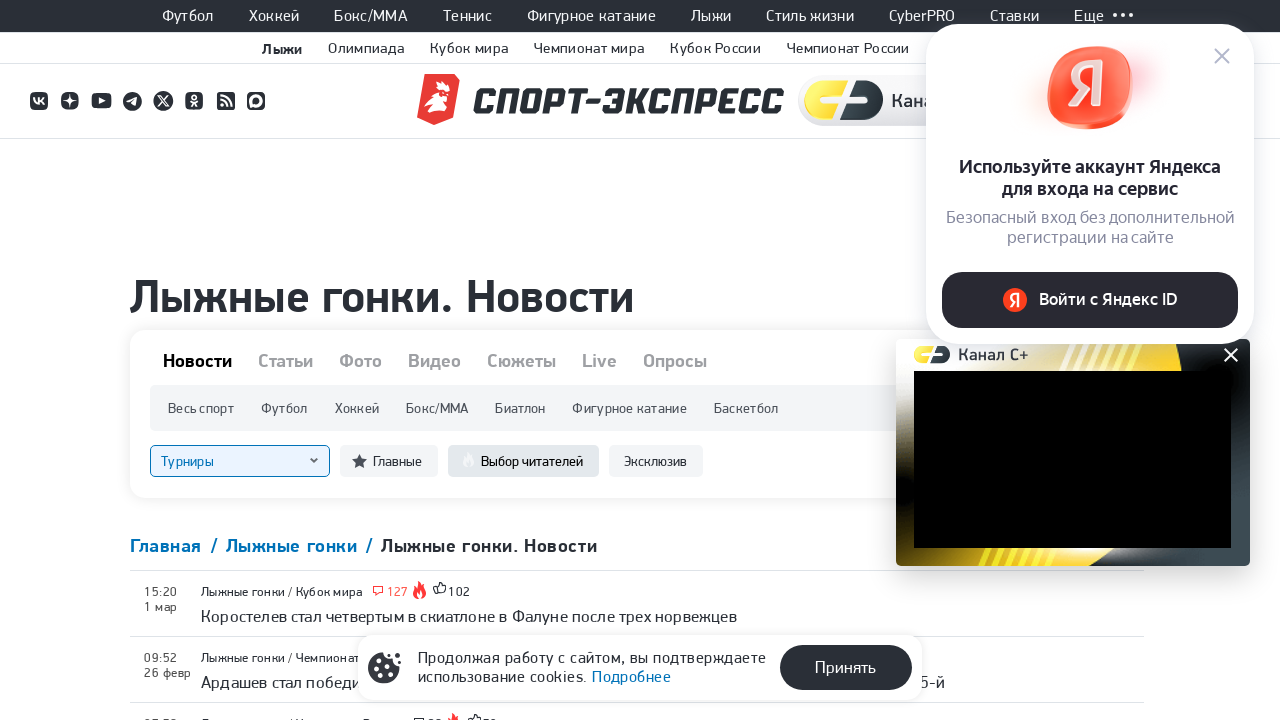

Verified URL updated with isHot=1 parameter
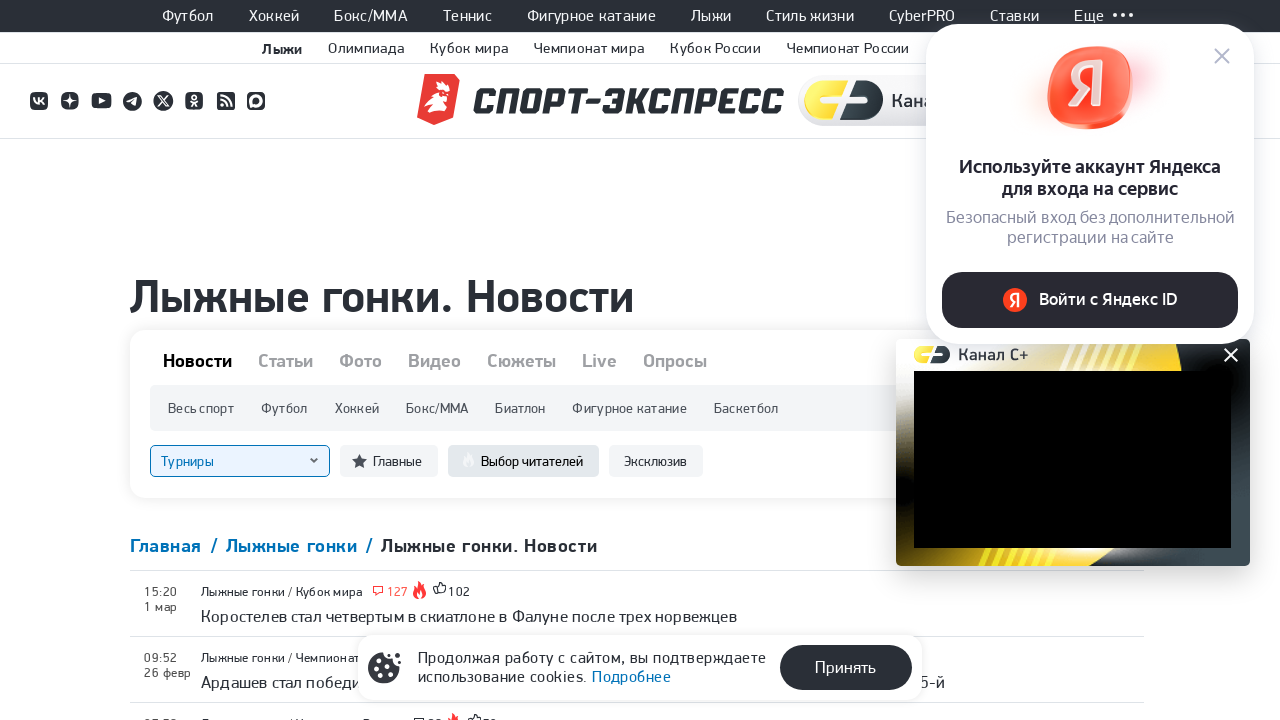

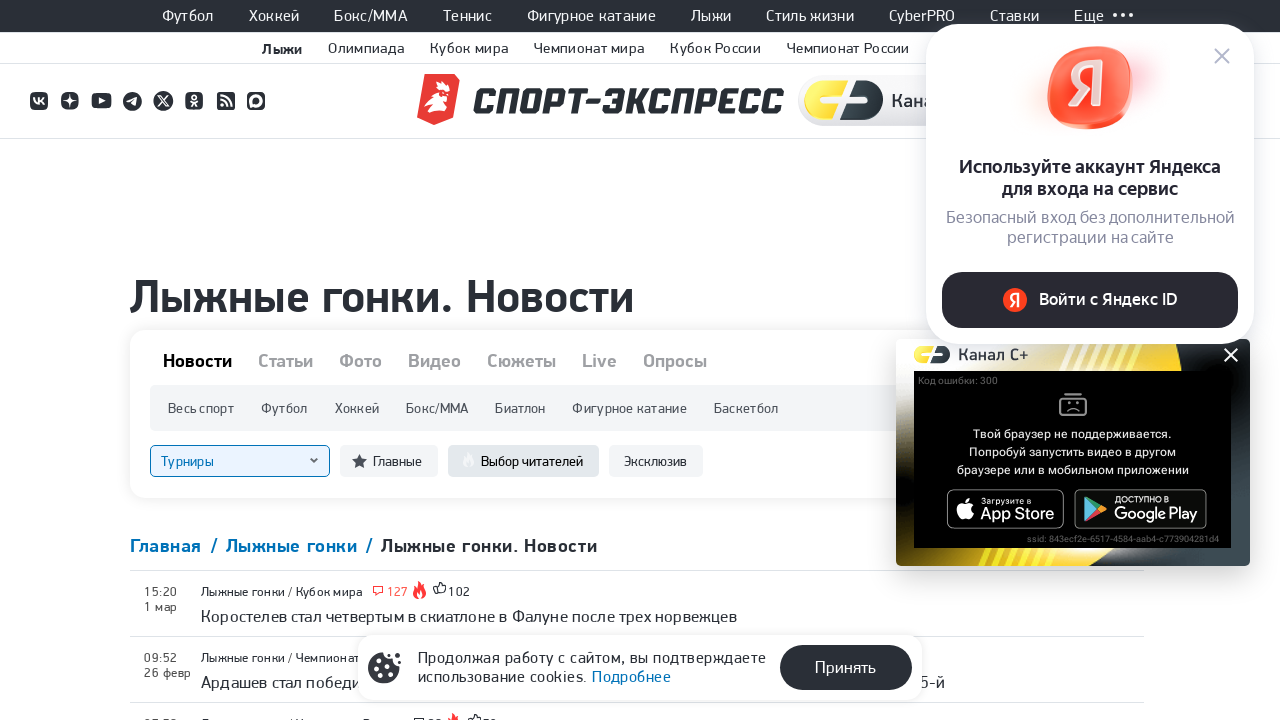